Tests page scrolling functionality by scrolling down the page using JavaScript execution

Starting URL: https://www.globalsqa.com/demo-site/frames-and-windows/#iFrame

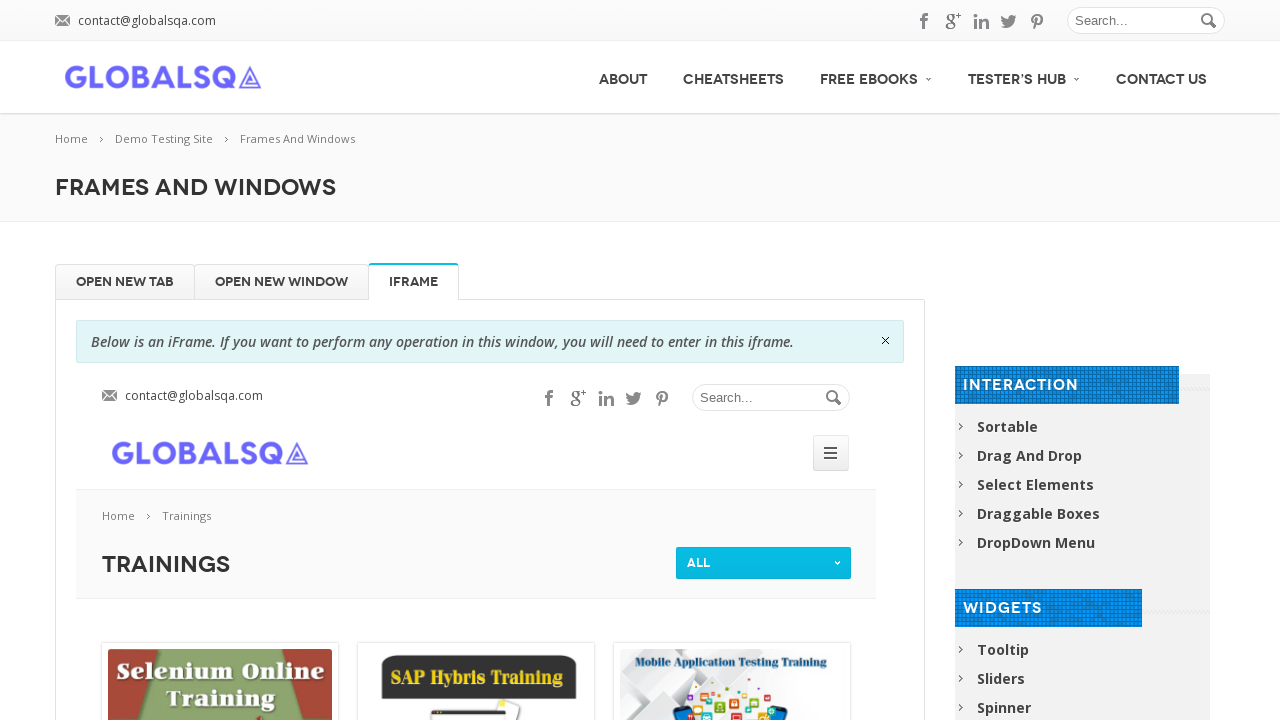

Navigated to frames and windows demo page
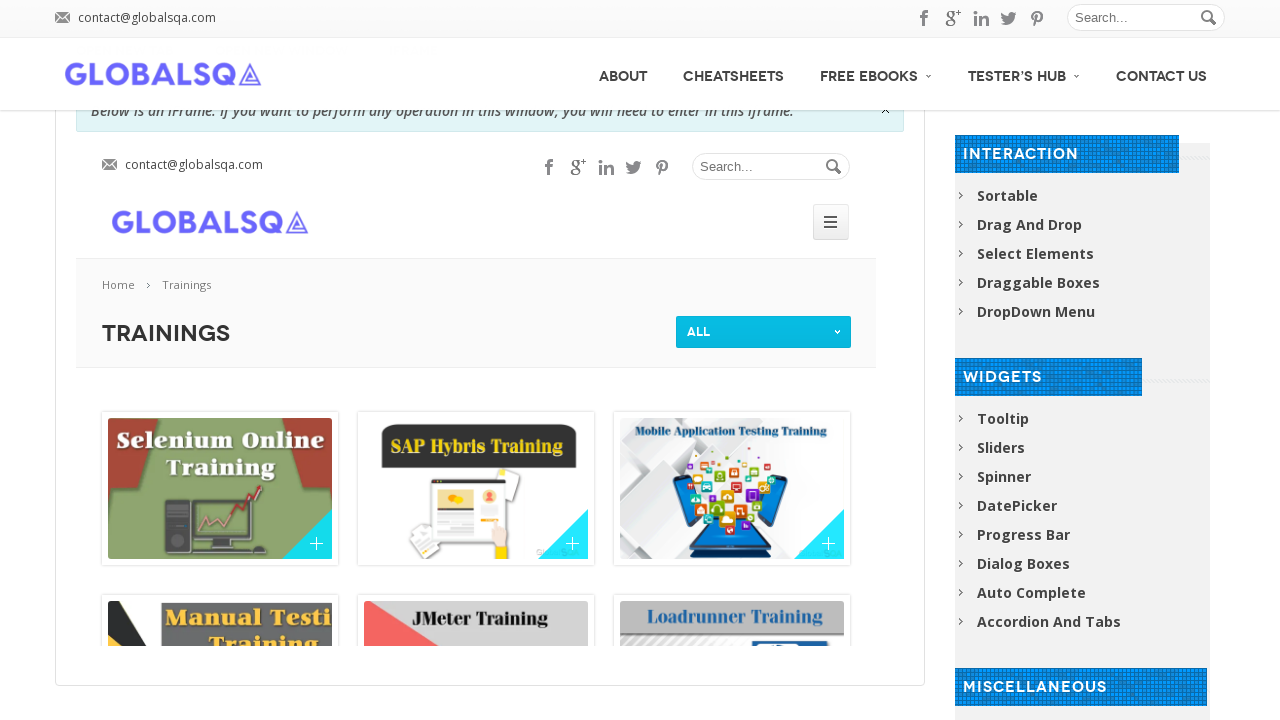

Scrolled down the page by 3000 pixels using JavaScript
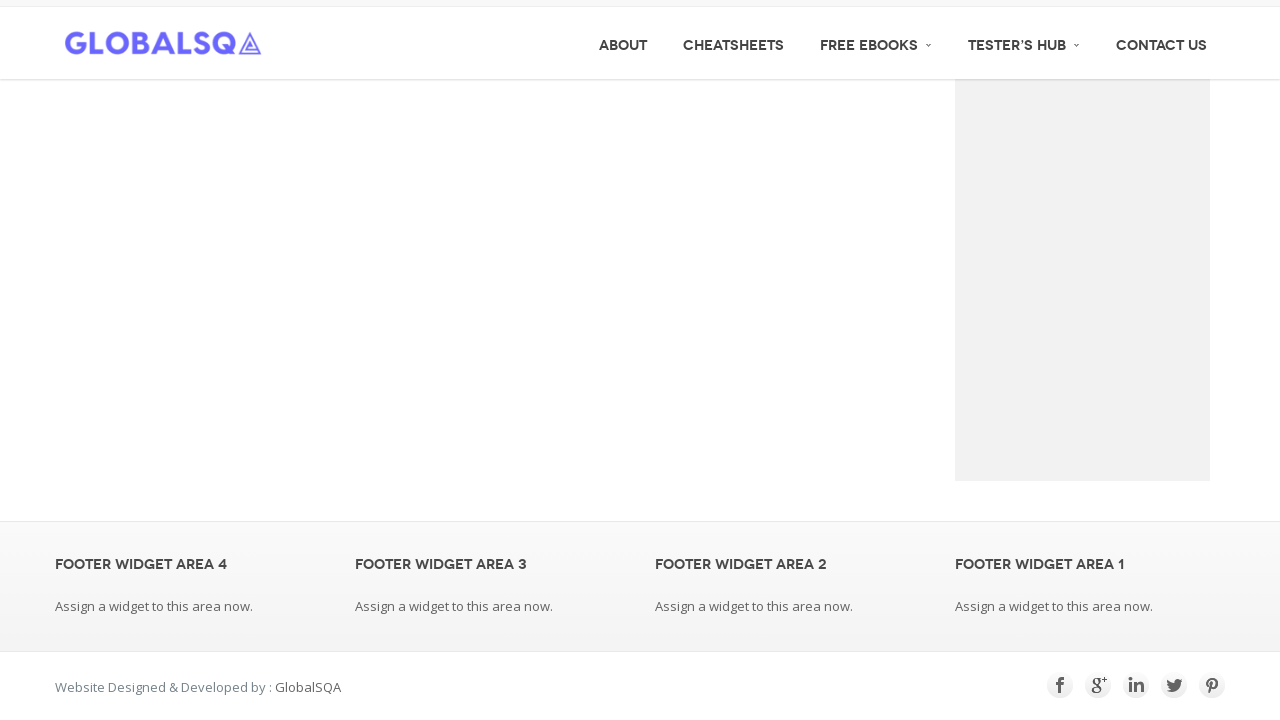

Waited 1 second for scroll animation to complete
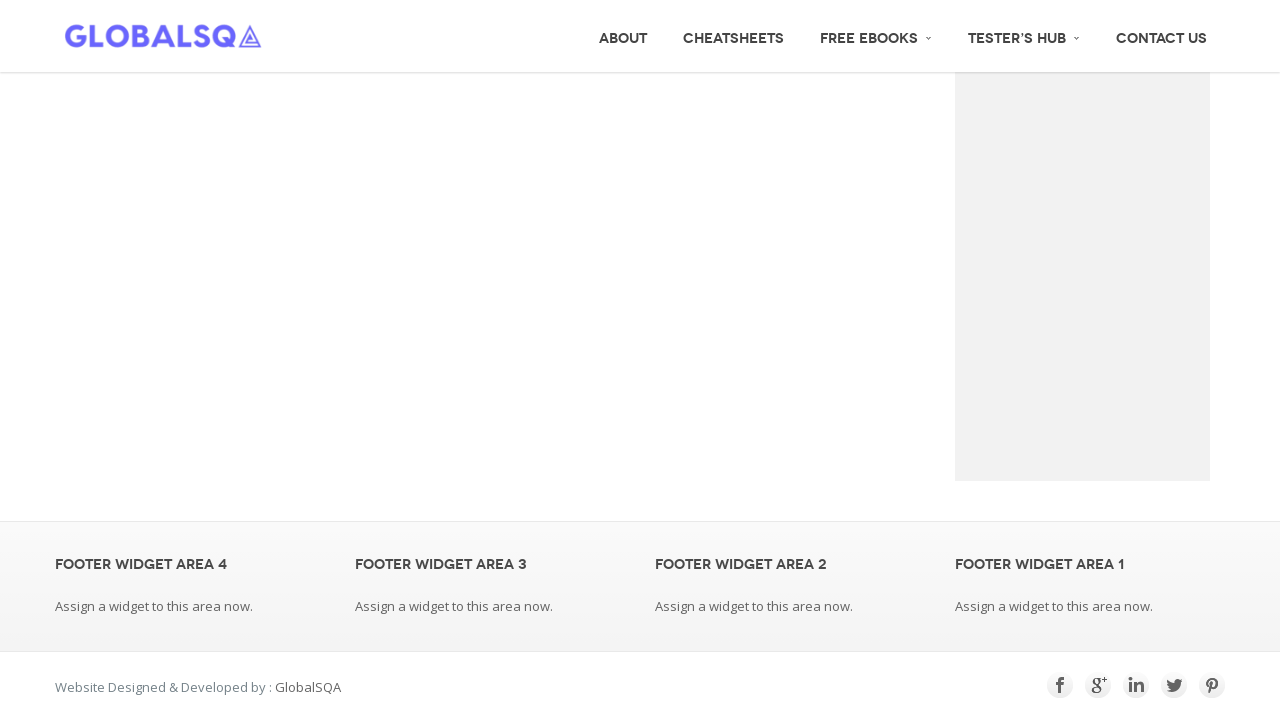

Verified scroll position: 1880px from top
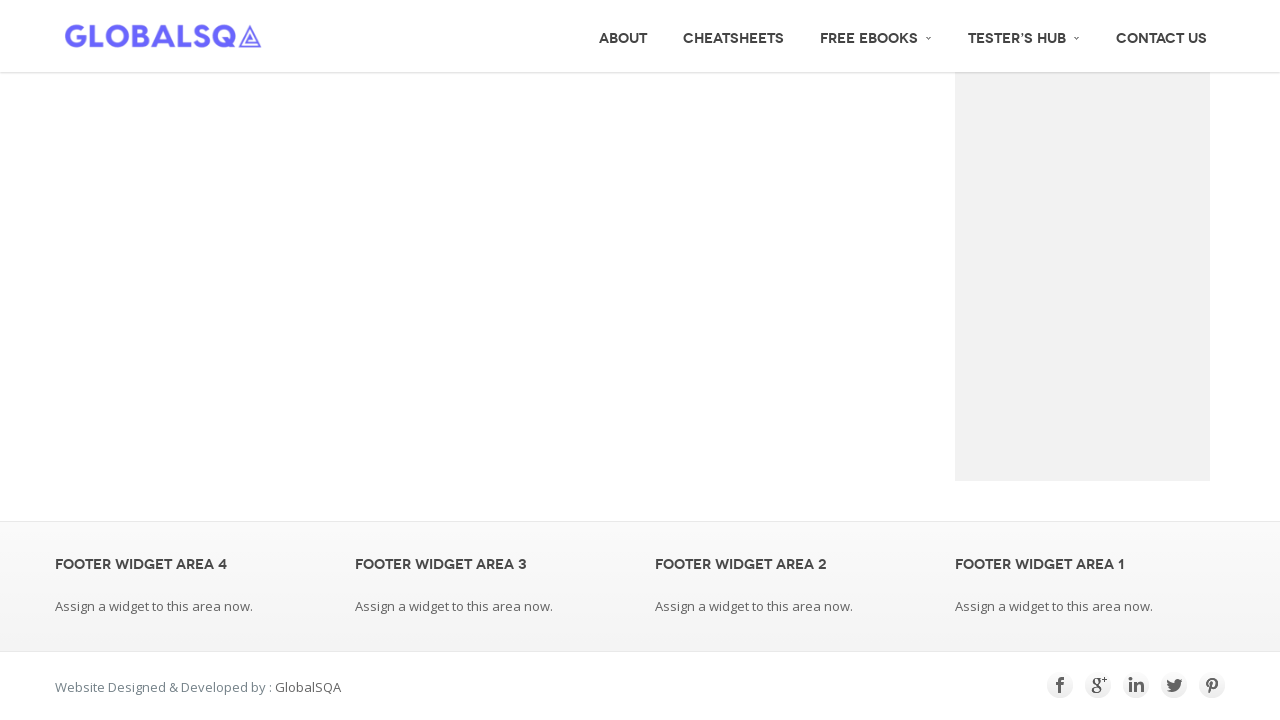

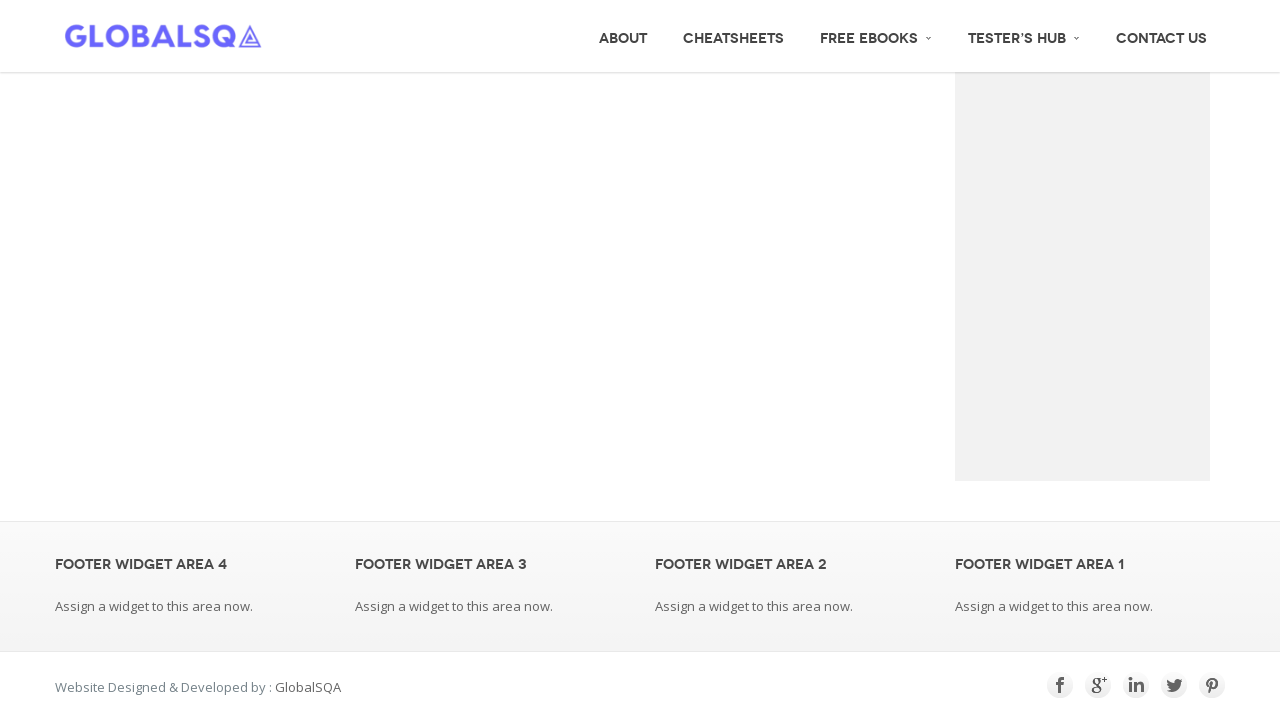